Waits for price to drop to $100, books the item, then solves a mathematical captcha to complete the booking

Starting URL: http://suninjuly.github.io/explicit_wait2.html

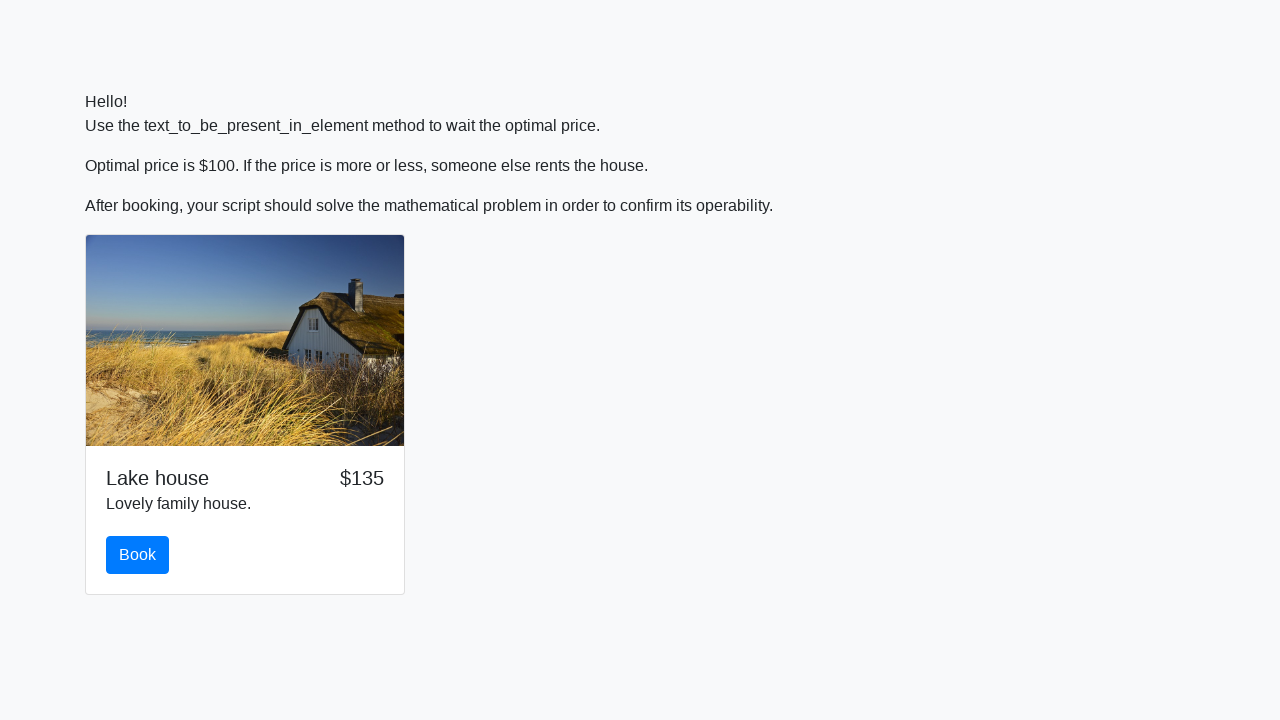

Waited for price to drop to $100
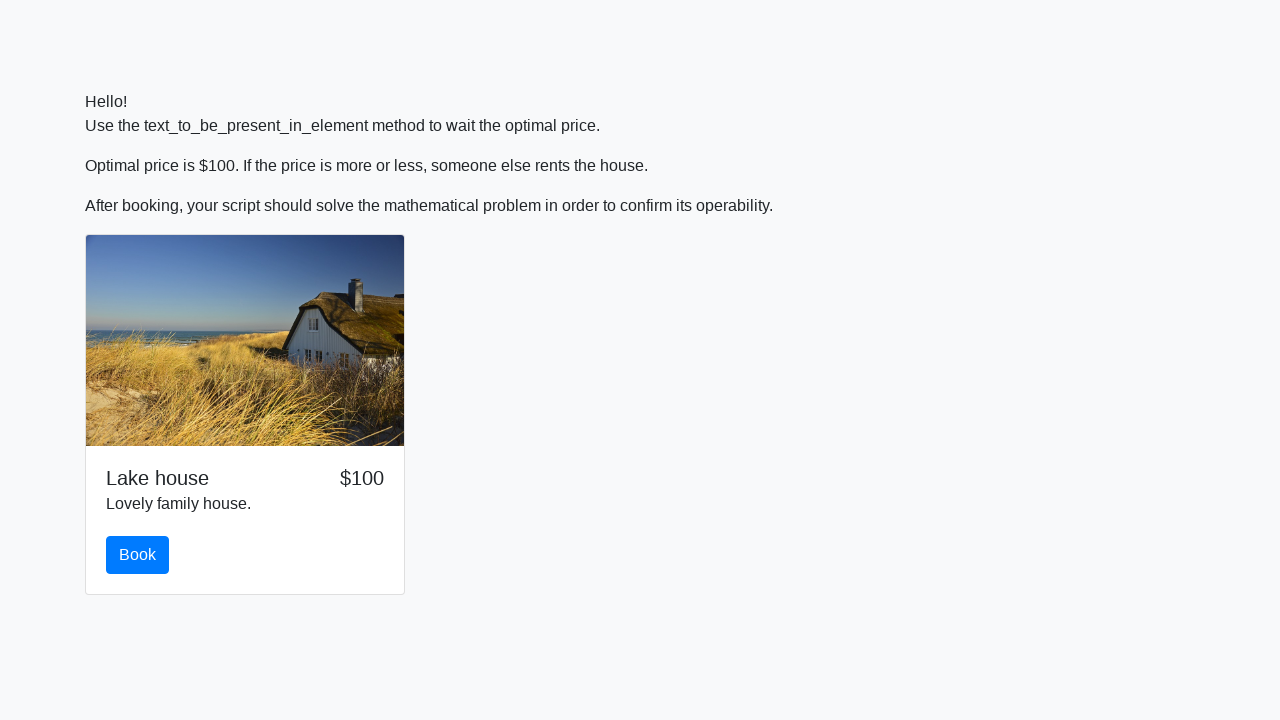

Clicked the book button at (138, 555) on #book
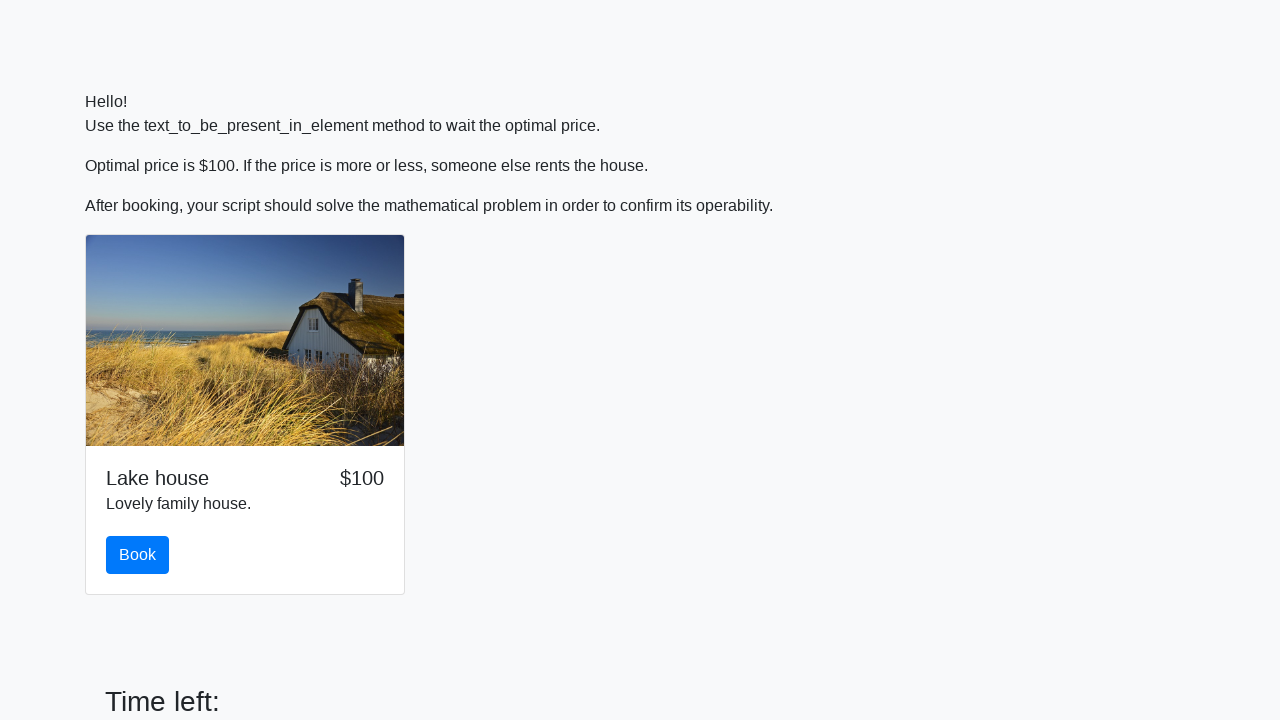

Retrieved mathematical expression value from page
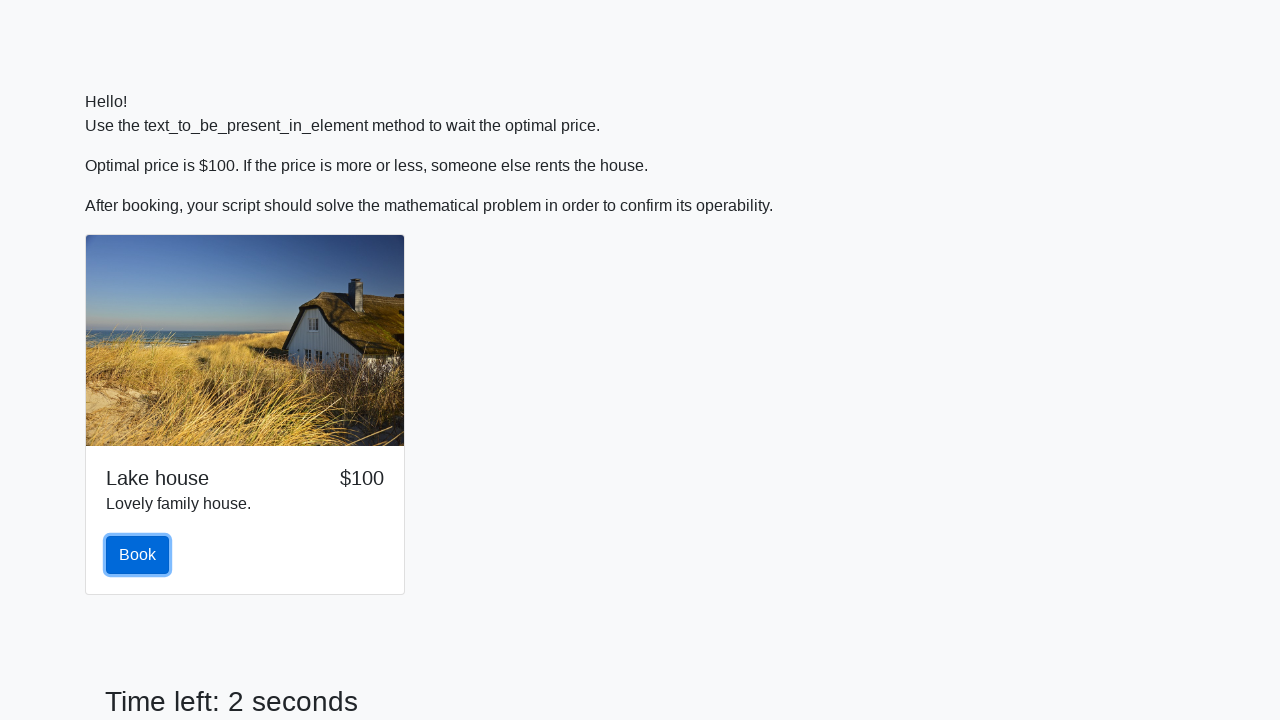

Calculated and filled in the captcha answer on #answer
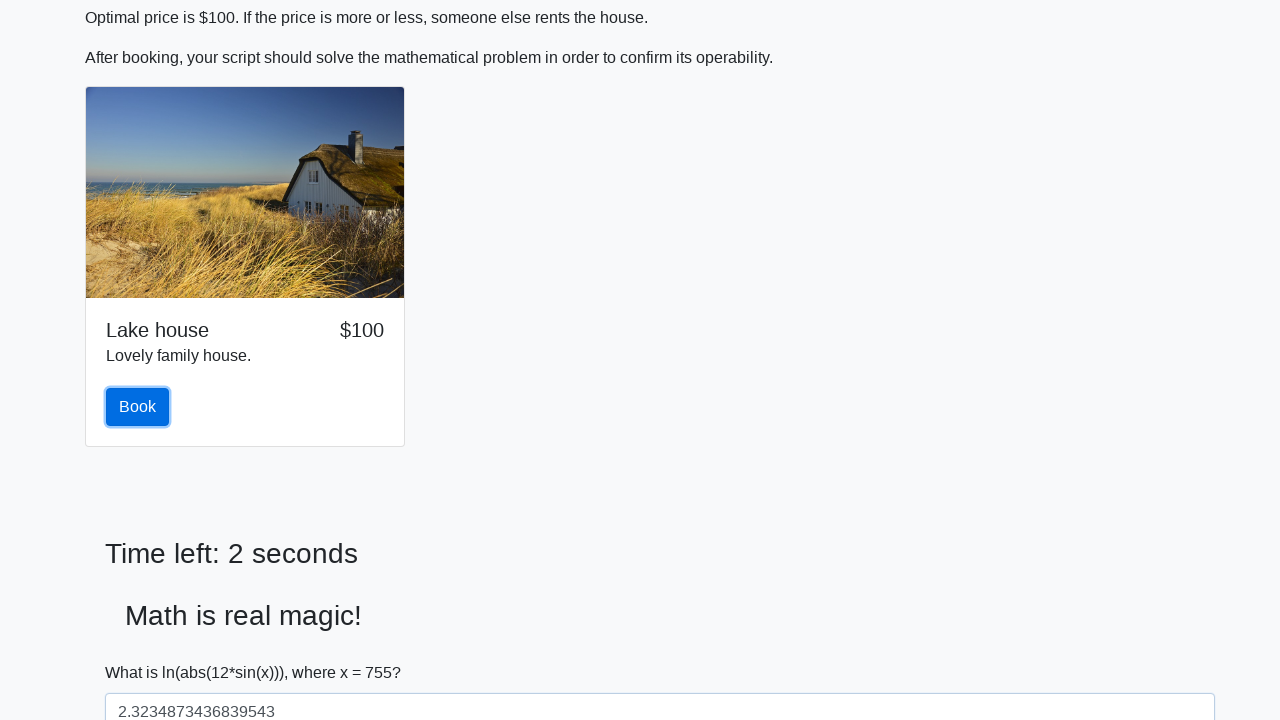

Clicked solve button to submit captcha solution at (143, 651) on #solve
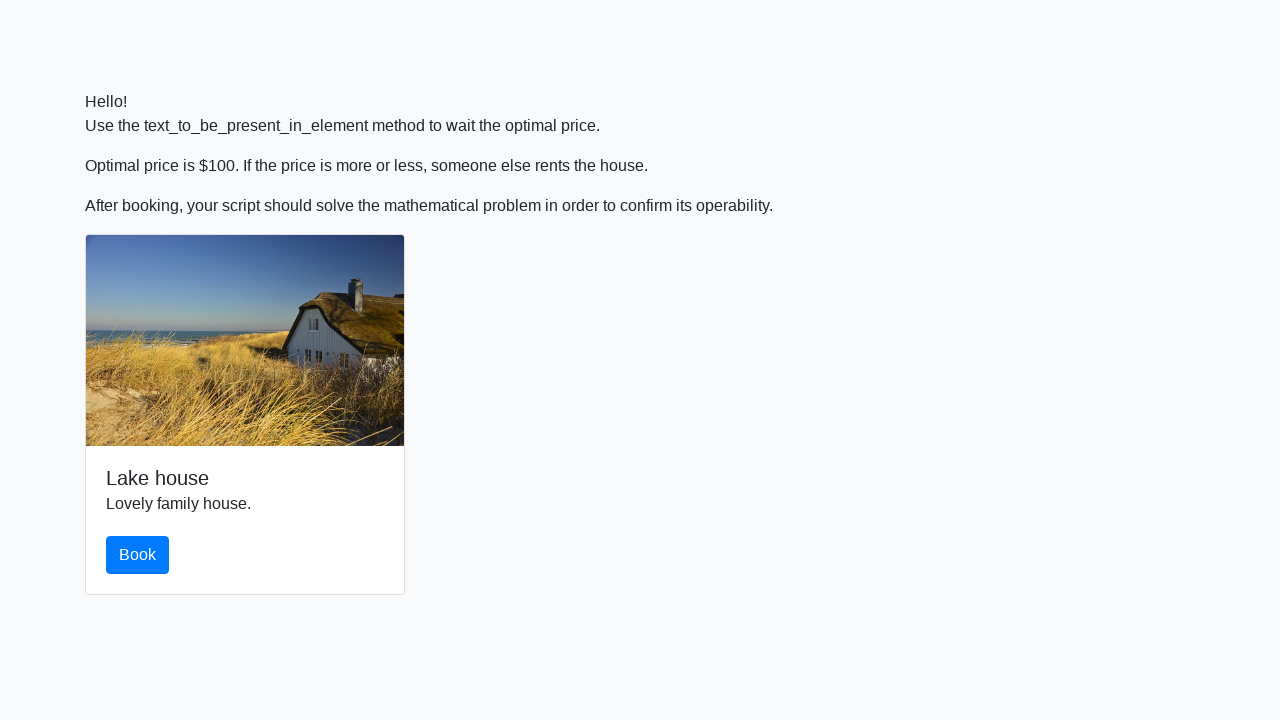

Waited 1 second for result to be processed
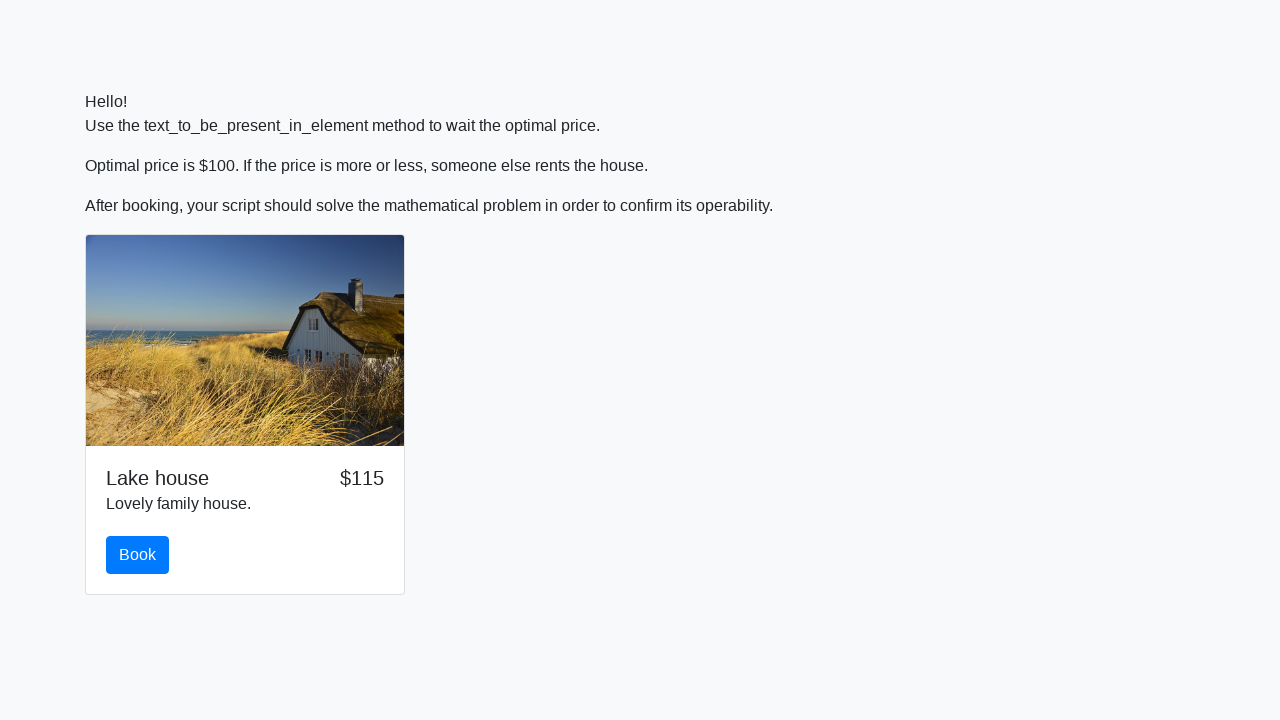

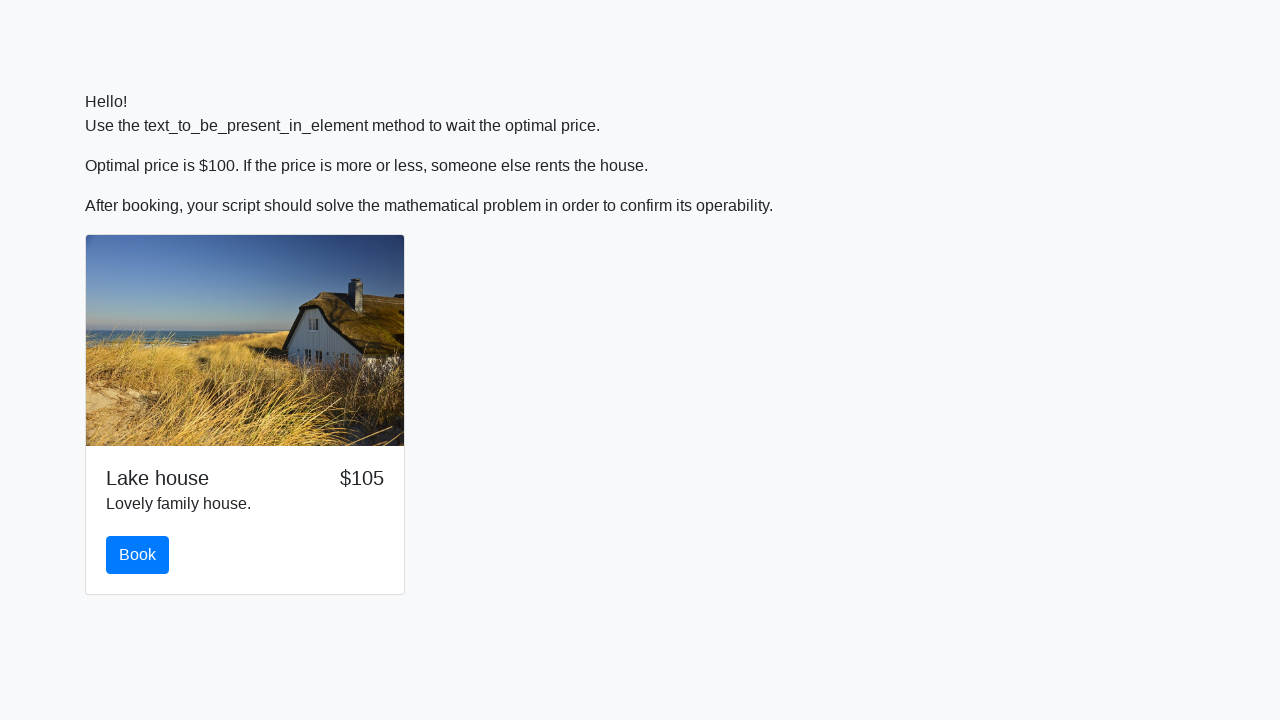